Tests the text box form on DemoQA by filling in user name, email, current address, and permanent address fields, then submitting the form.

Starting URL: https://demoqa.com/text-box

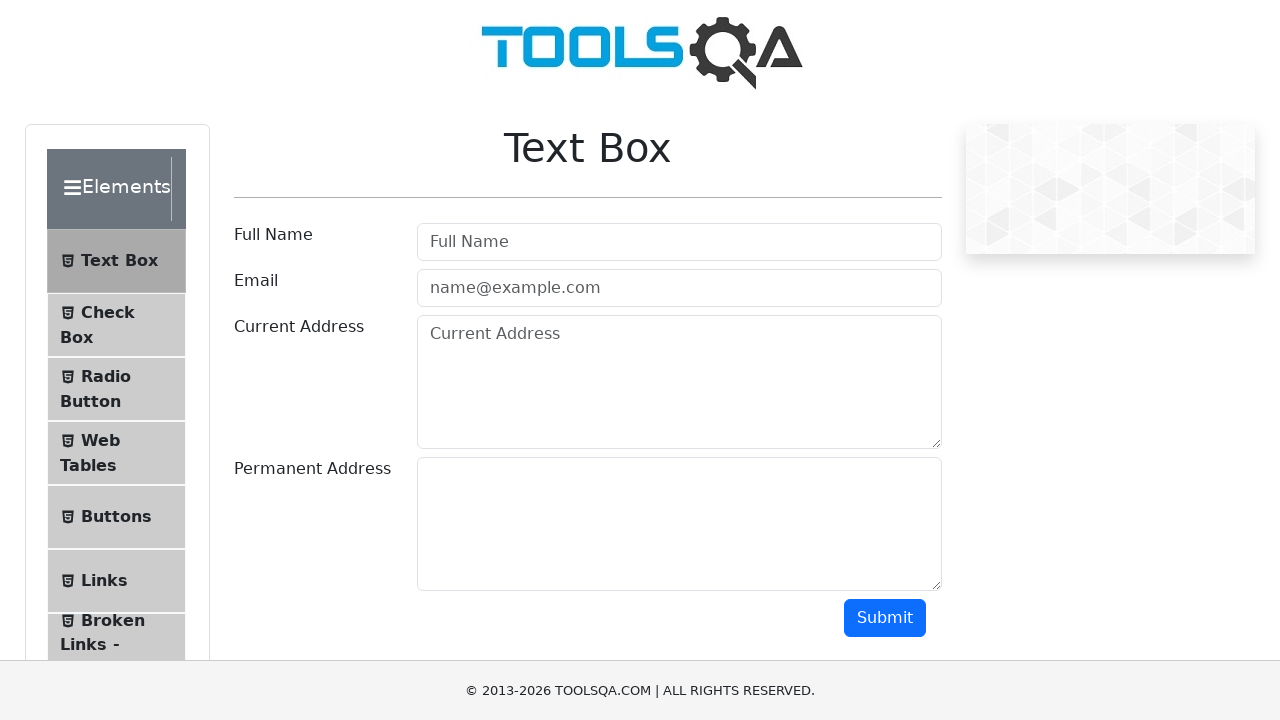

Waited for userName field to load
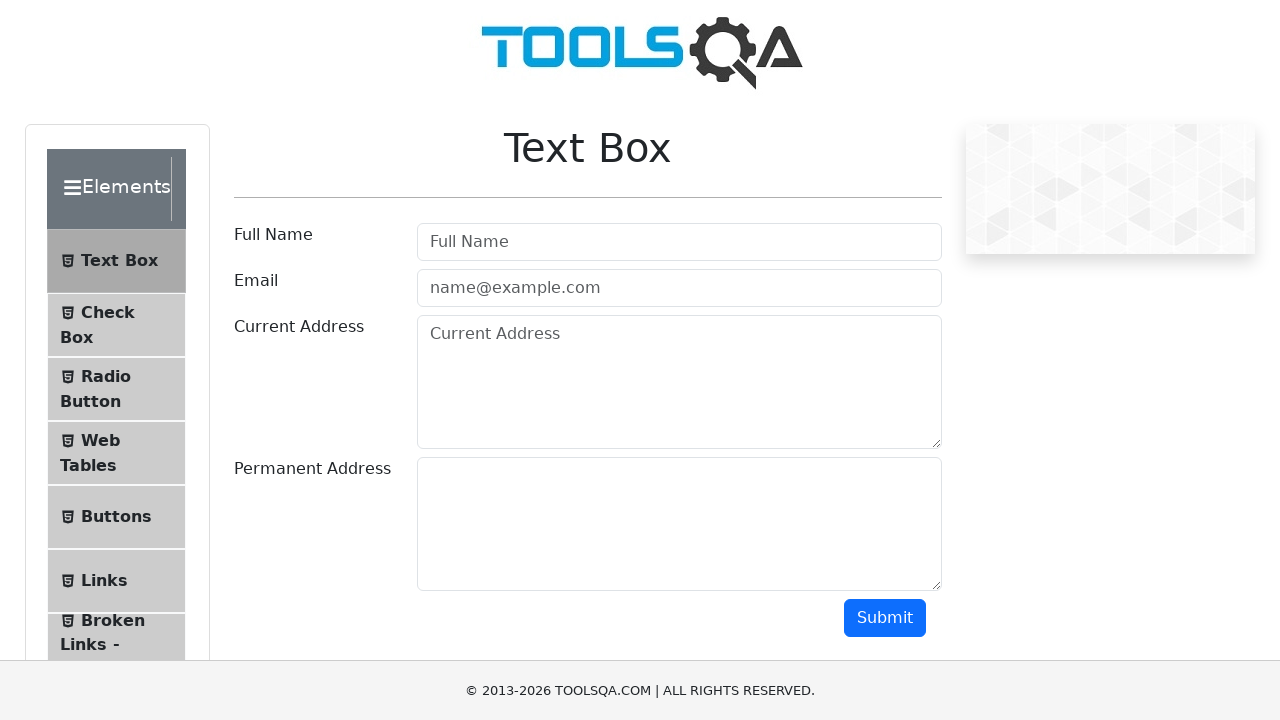

Scrolled down to view the form
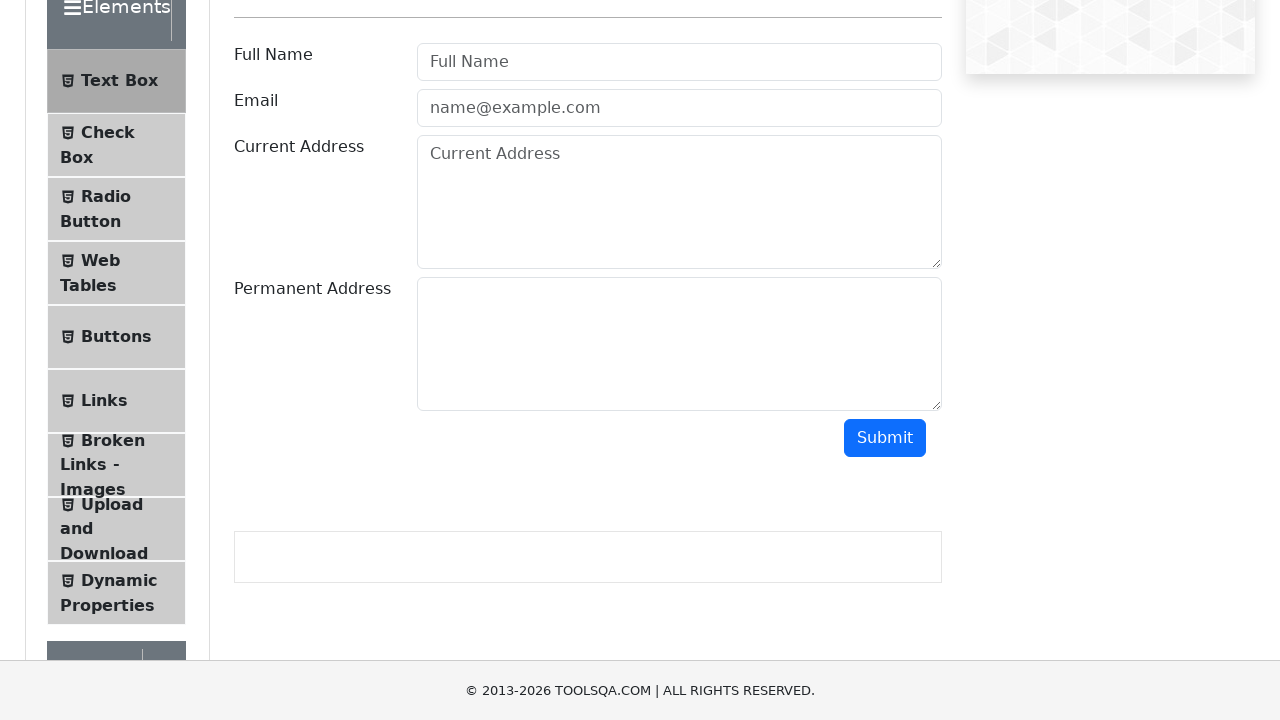

Filled userName field with 'John Anderson' on #userName
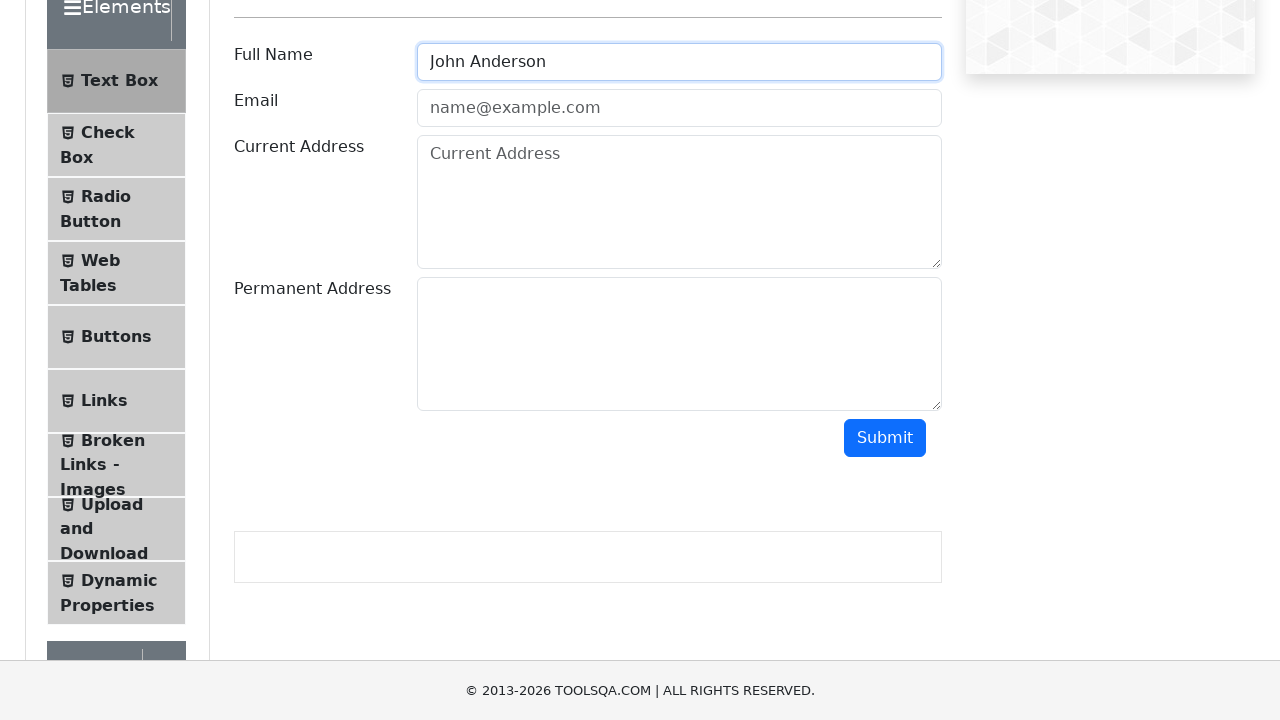

Filled userEmail field with 'john.anderson@testmail.com' on #userEmail
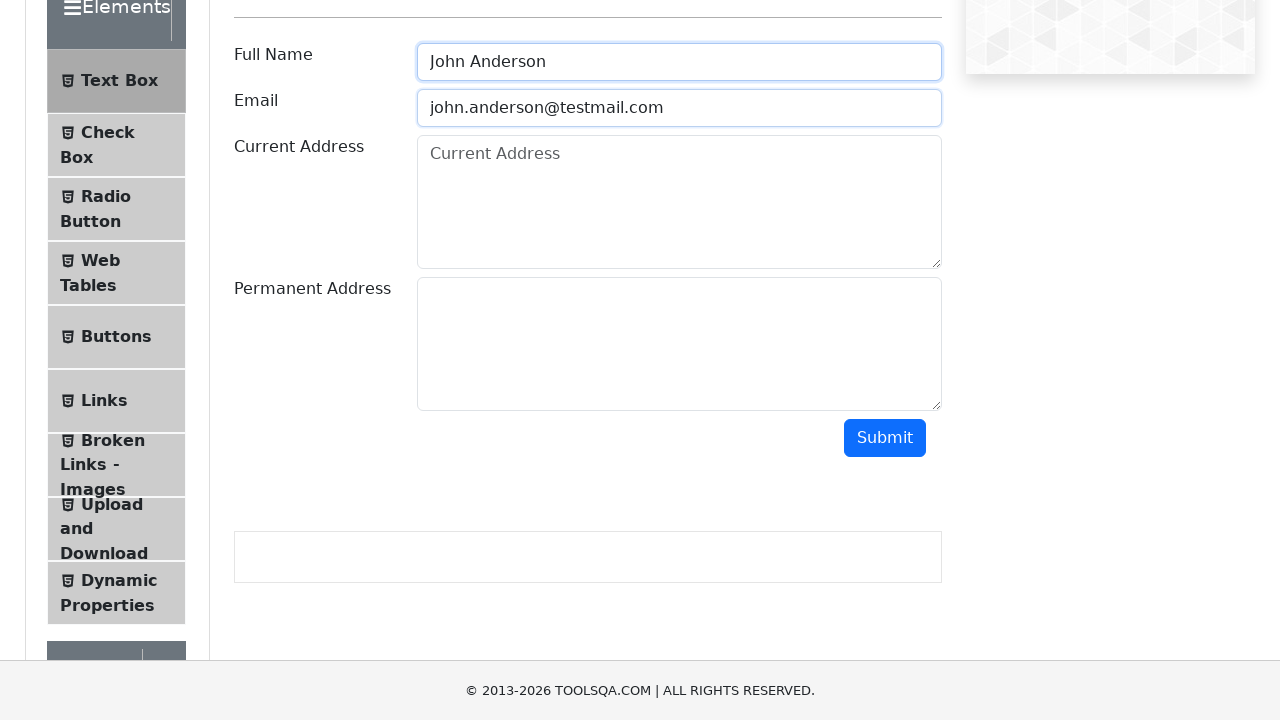

Filled currentAddress field with '123 Main Street, Apt 4B, New York, NY 10001' on #currentAddress
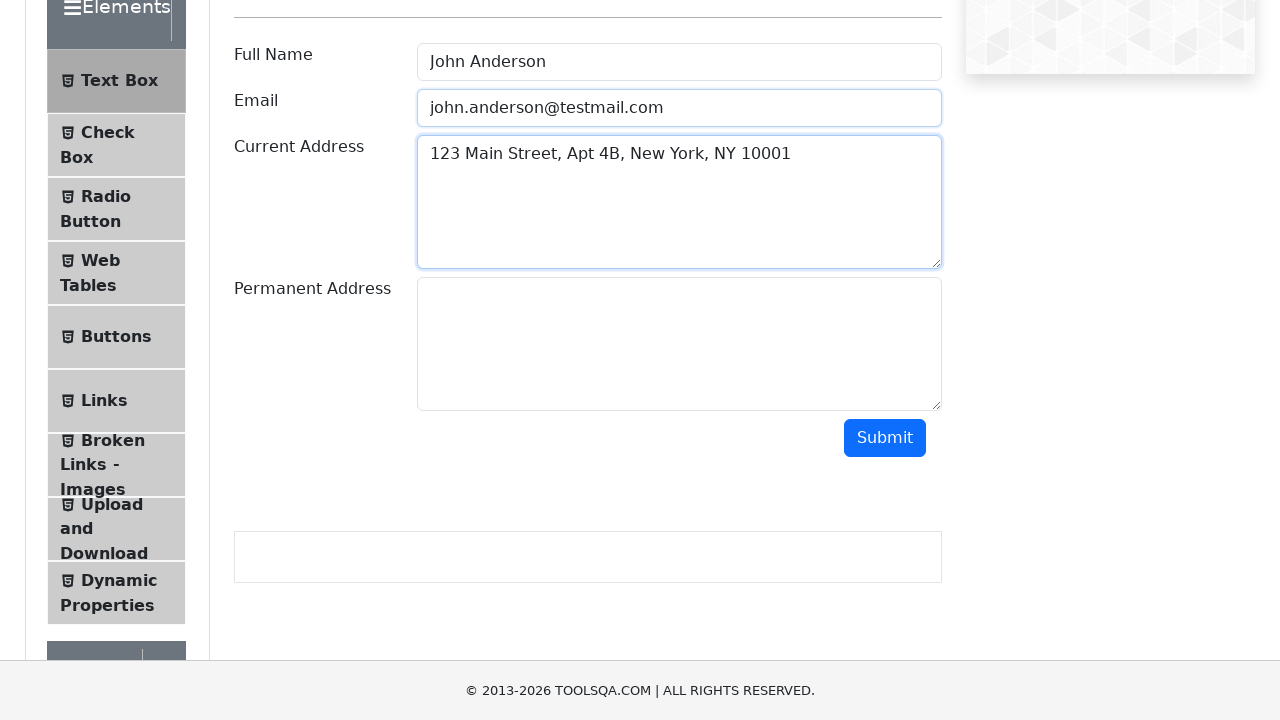

Filled permanentAddress field with '456 Oak Avenue, Los Angeles, CA 90001' on #permanentAddress
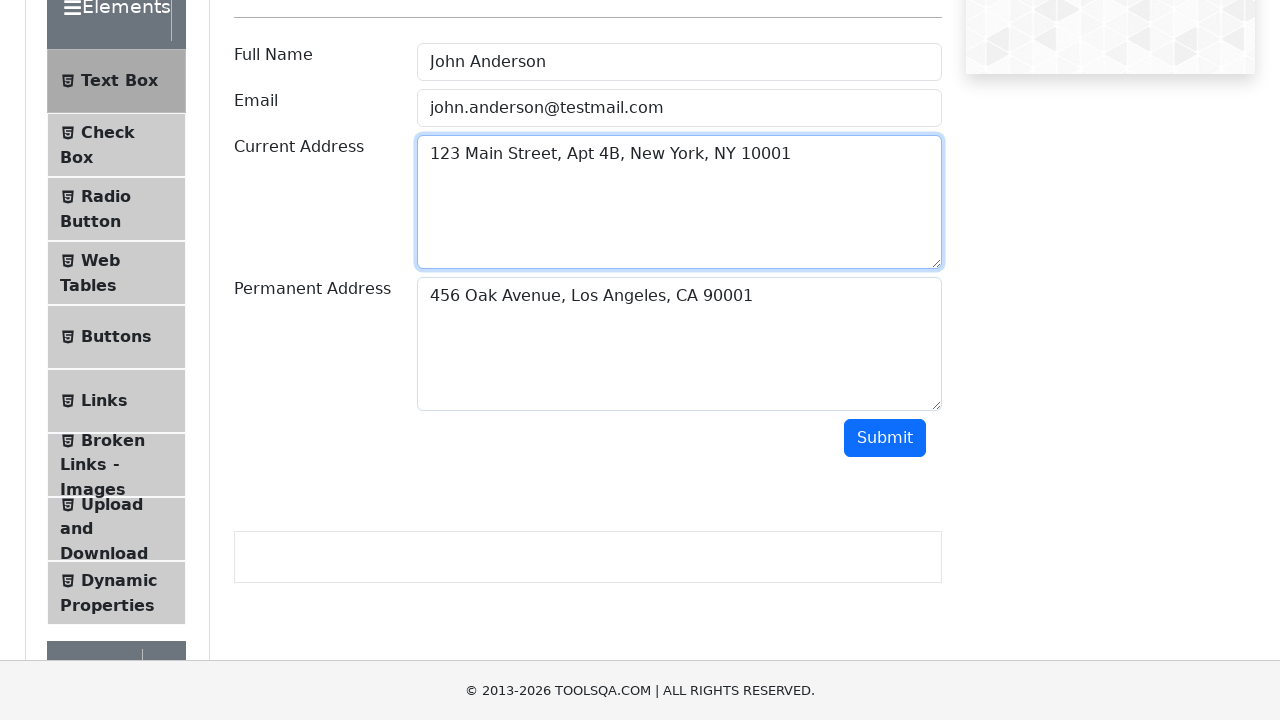

Clicked submit button to submit the form at (885, 438) on #submit
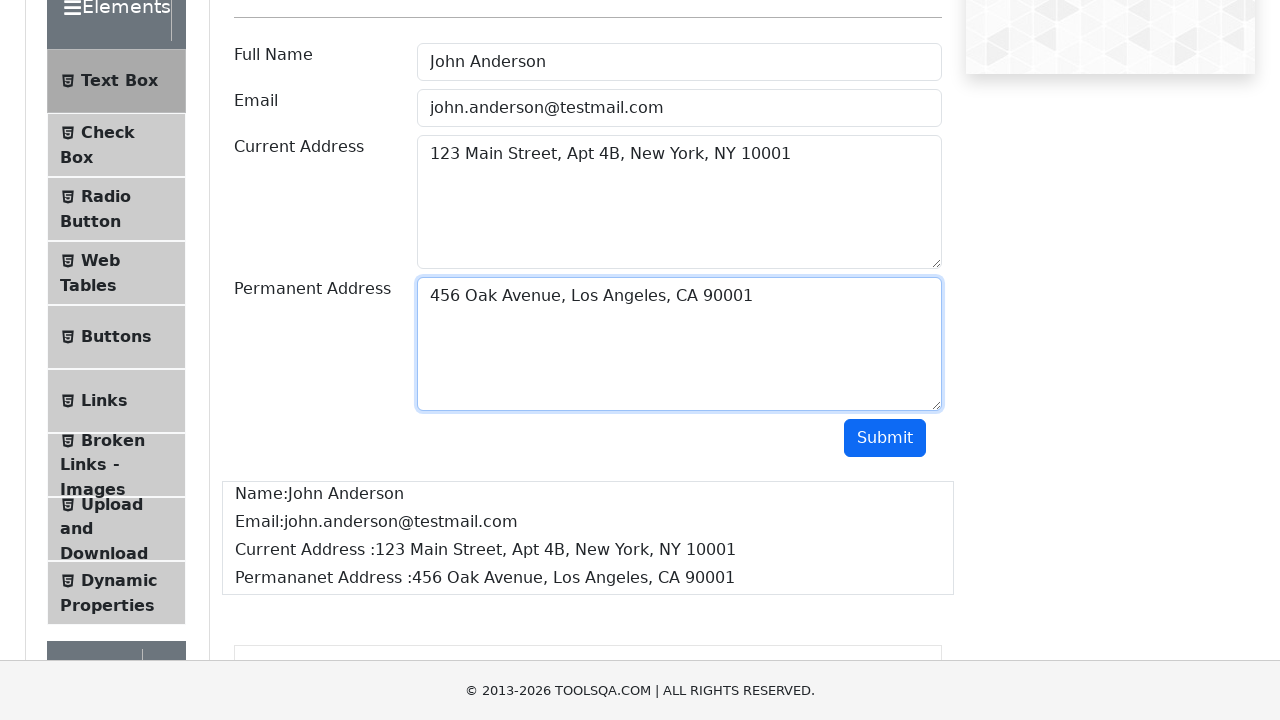

Form submission output appeared
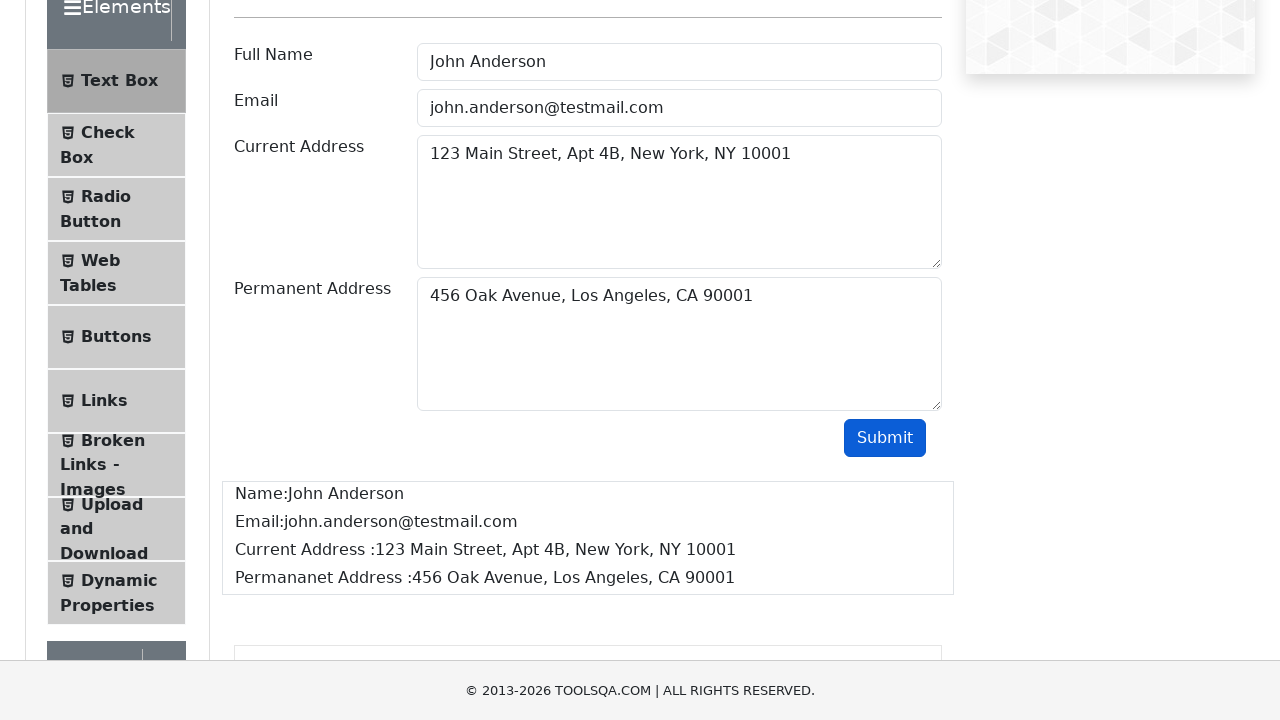

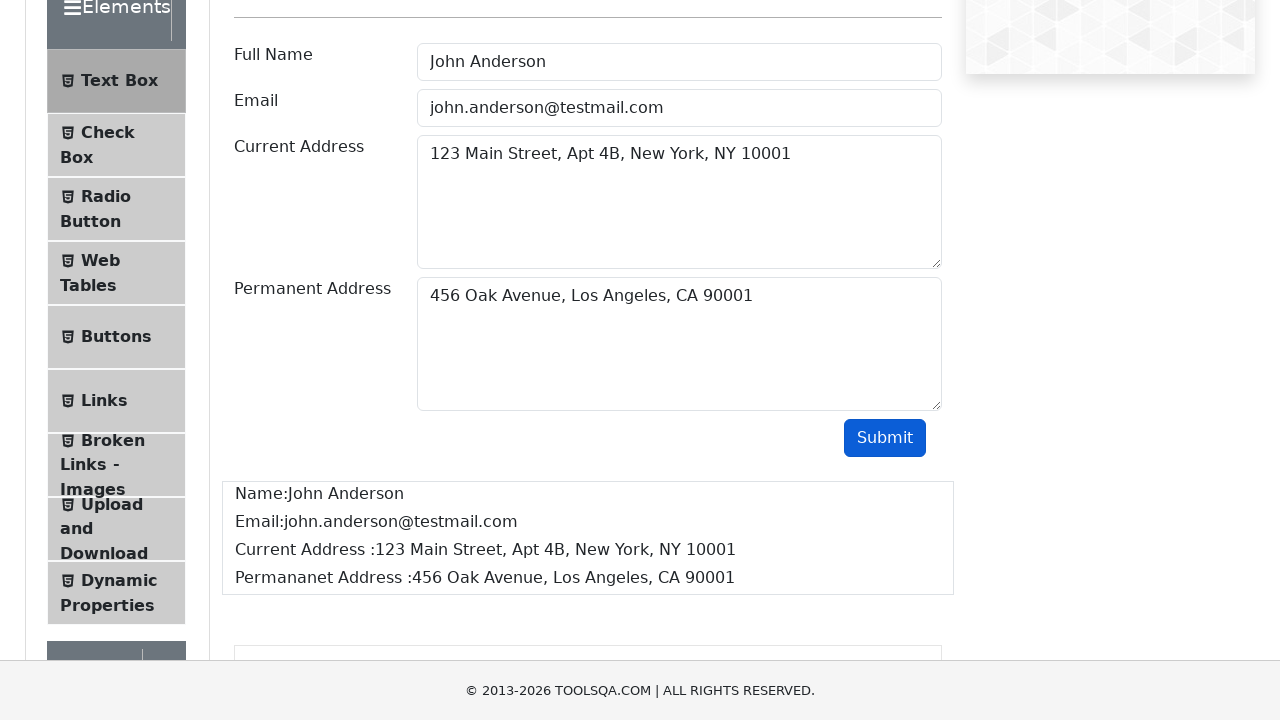